Tests that the clear completed button displays correct text

Starting URL: https://demo.playwright.dev/todomvc

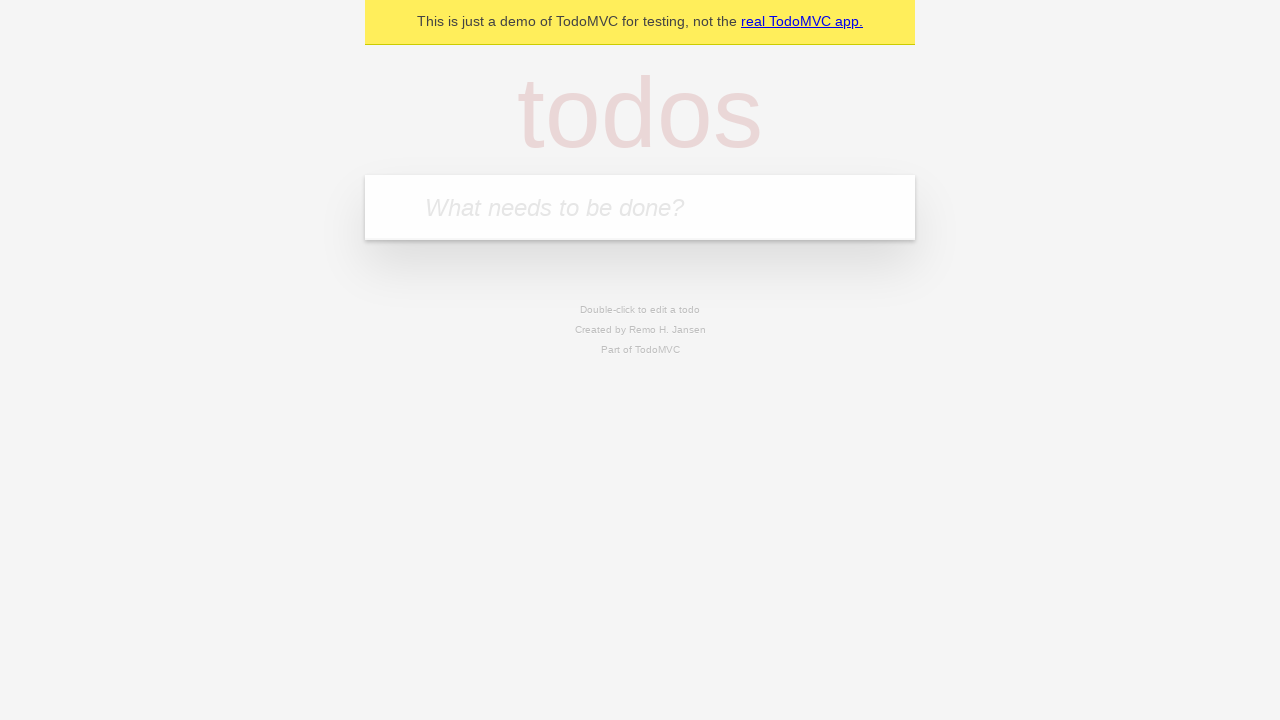

Filled new todo input with 'buy some cheese' on .new-todo
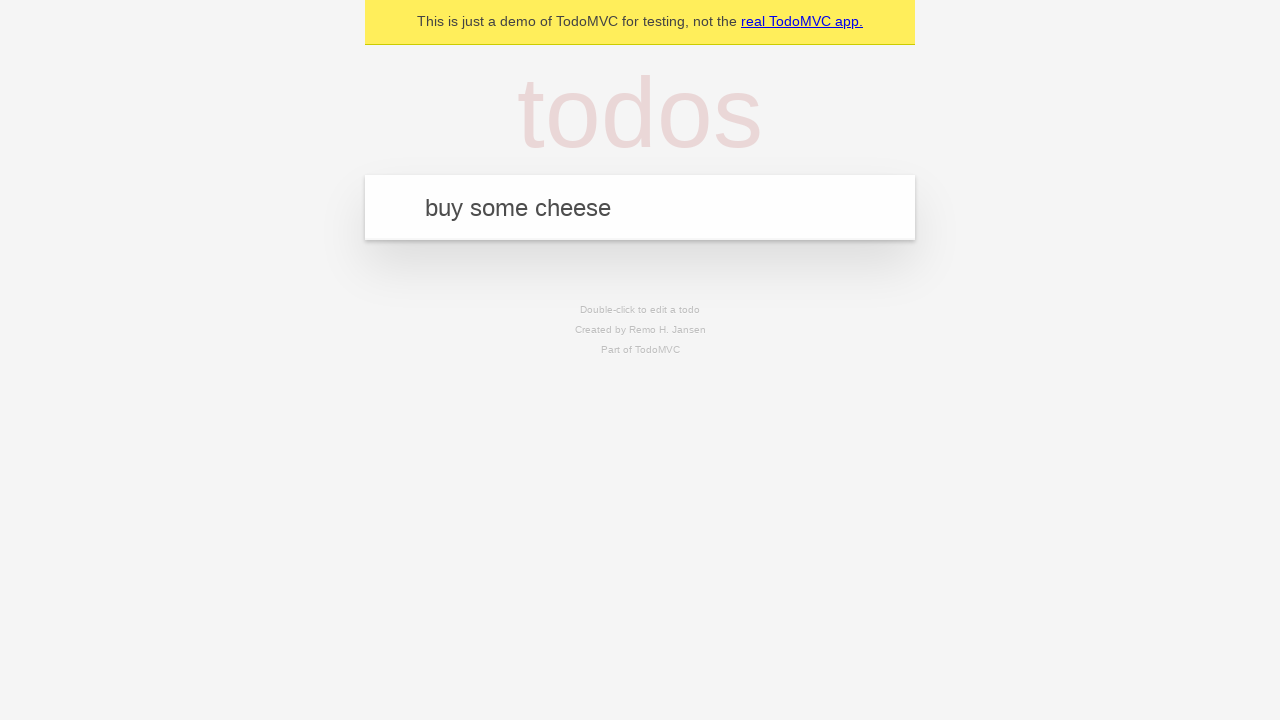

Pressed Enter to add first todo on .new-todo
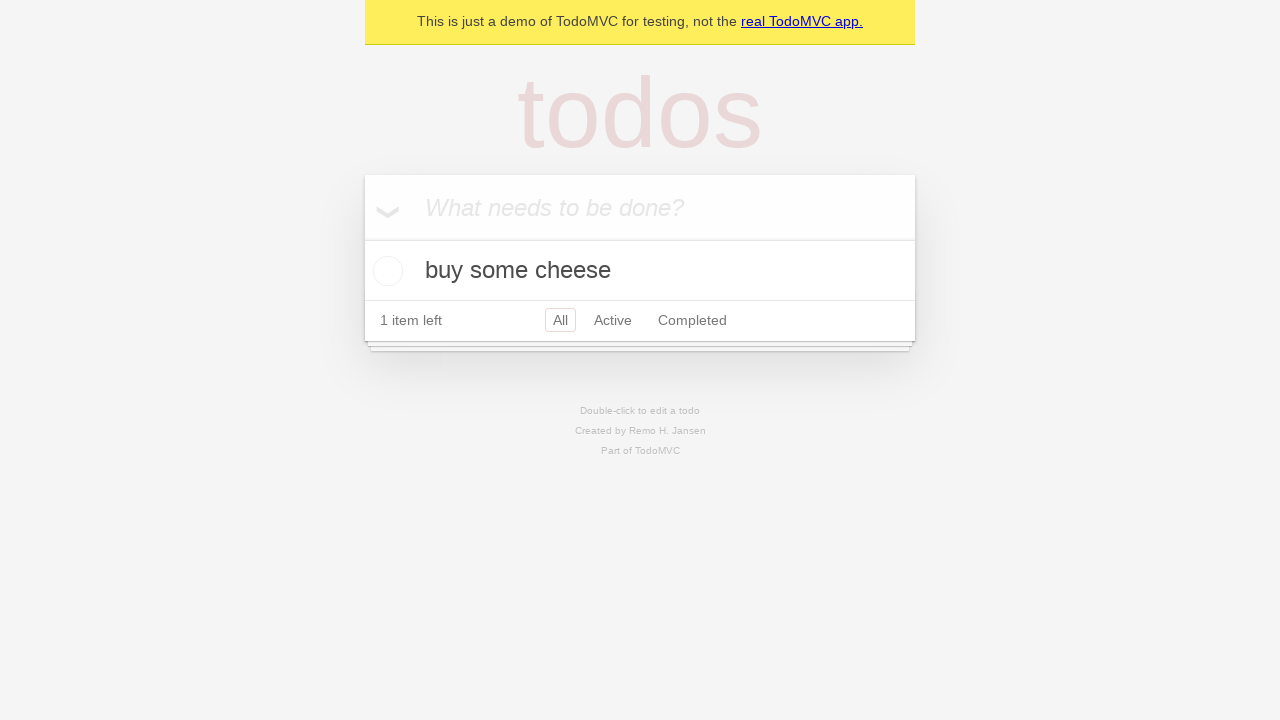

Filled new todo input with 'feed the cat' on .new-todo
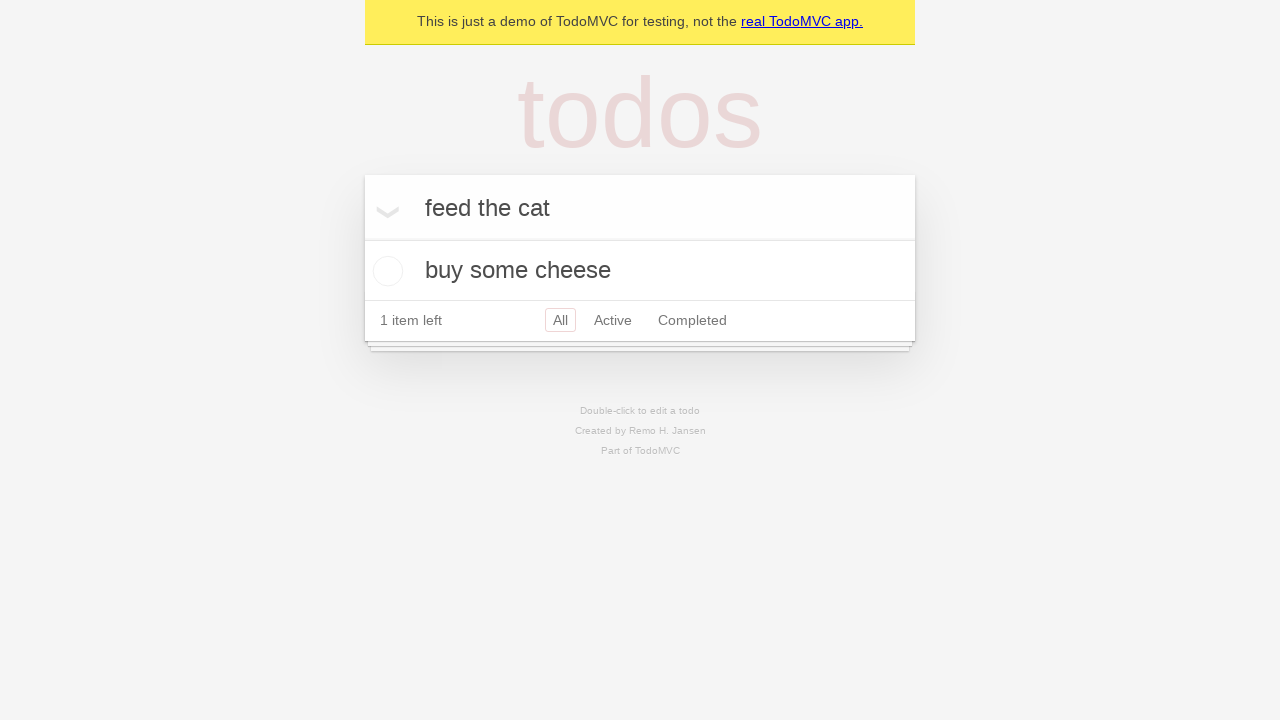

Pressed Enter to add second todo on .new-todo
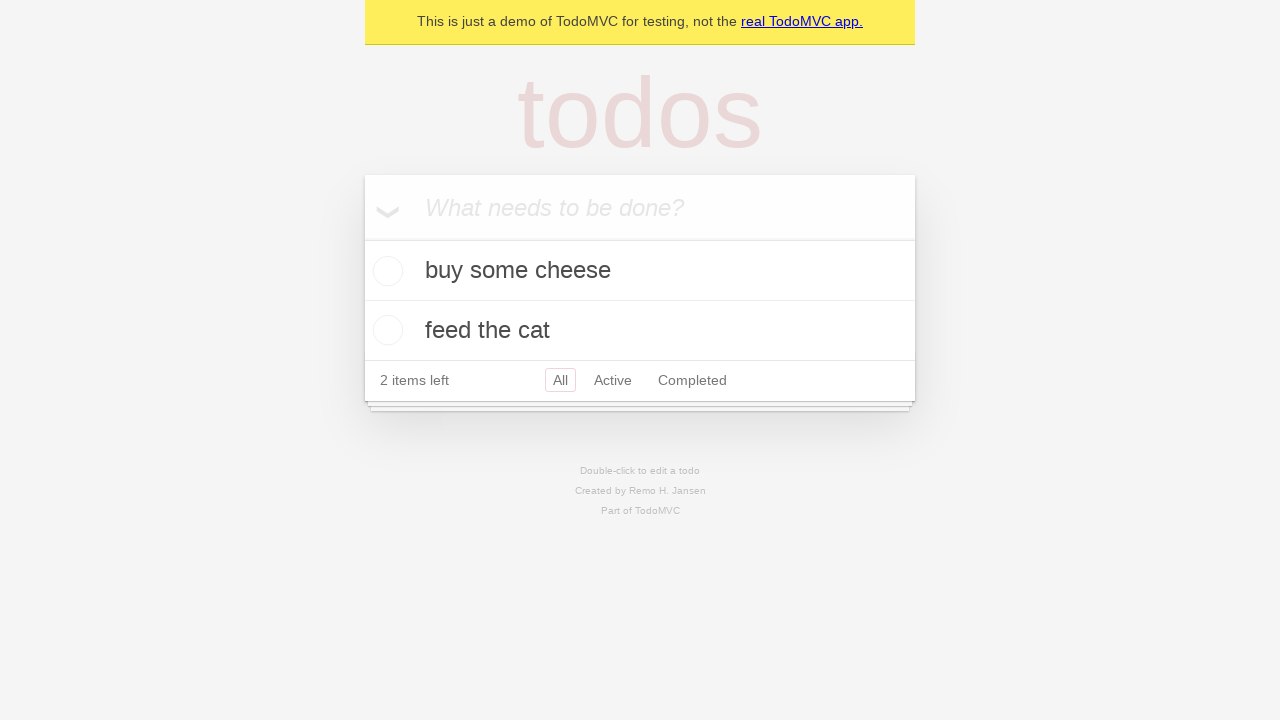

Filled new todo input with 'book a doctors appointment' on .new-todo
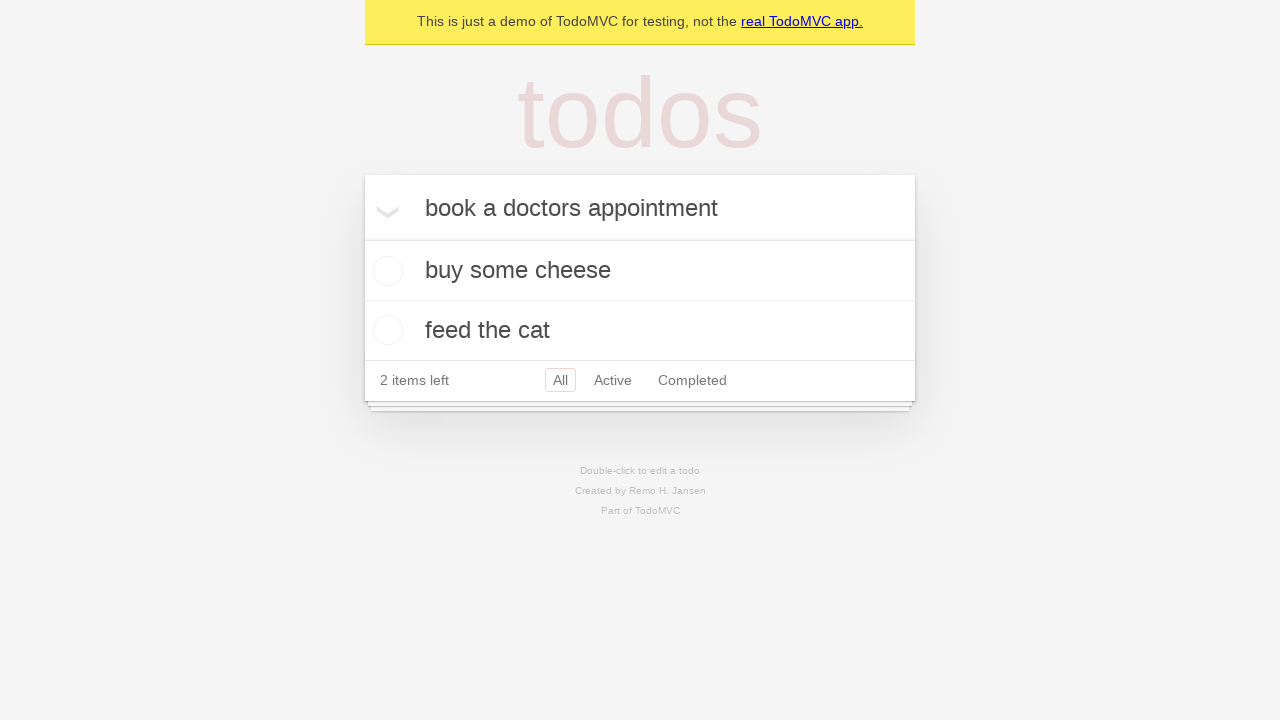

Pressed Enter to add third todo on .new-todo
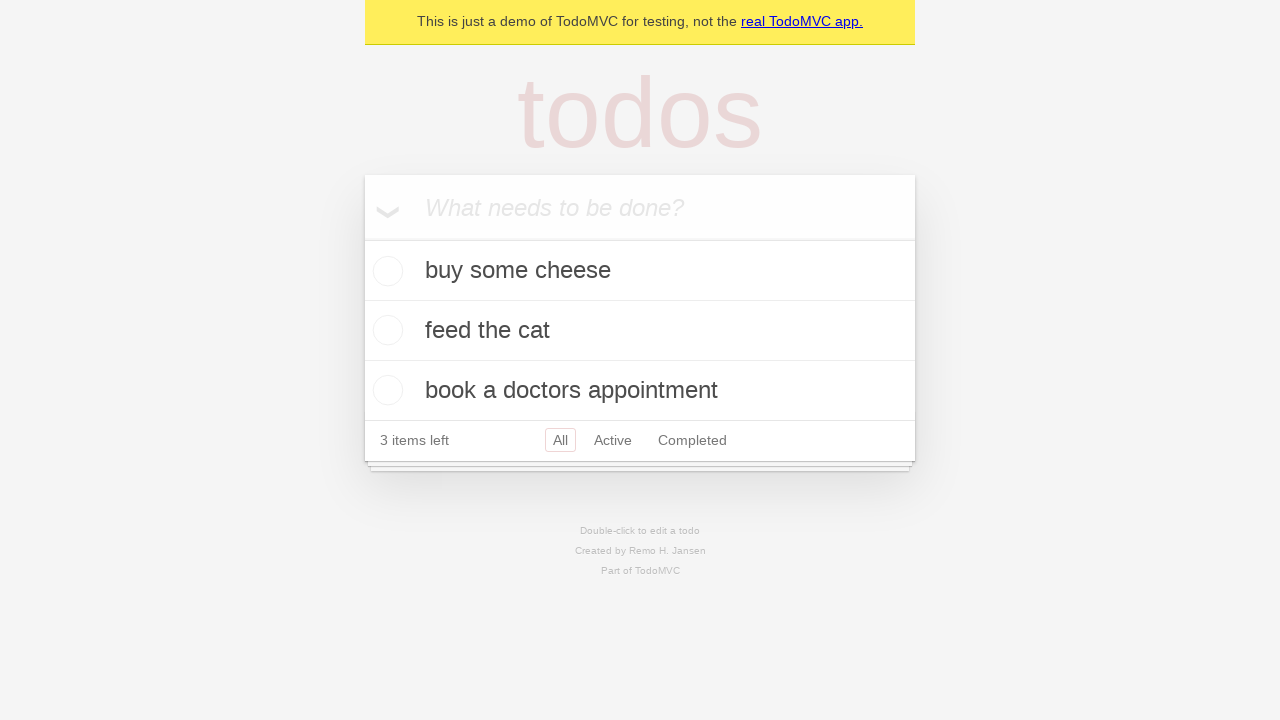

Checked the first todo item as completed at (385, 271) on .todo-list li .toggle >> nth=0
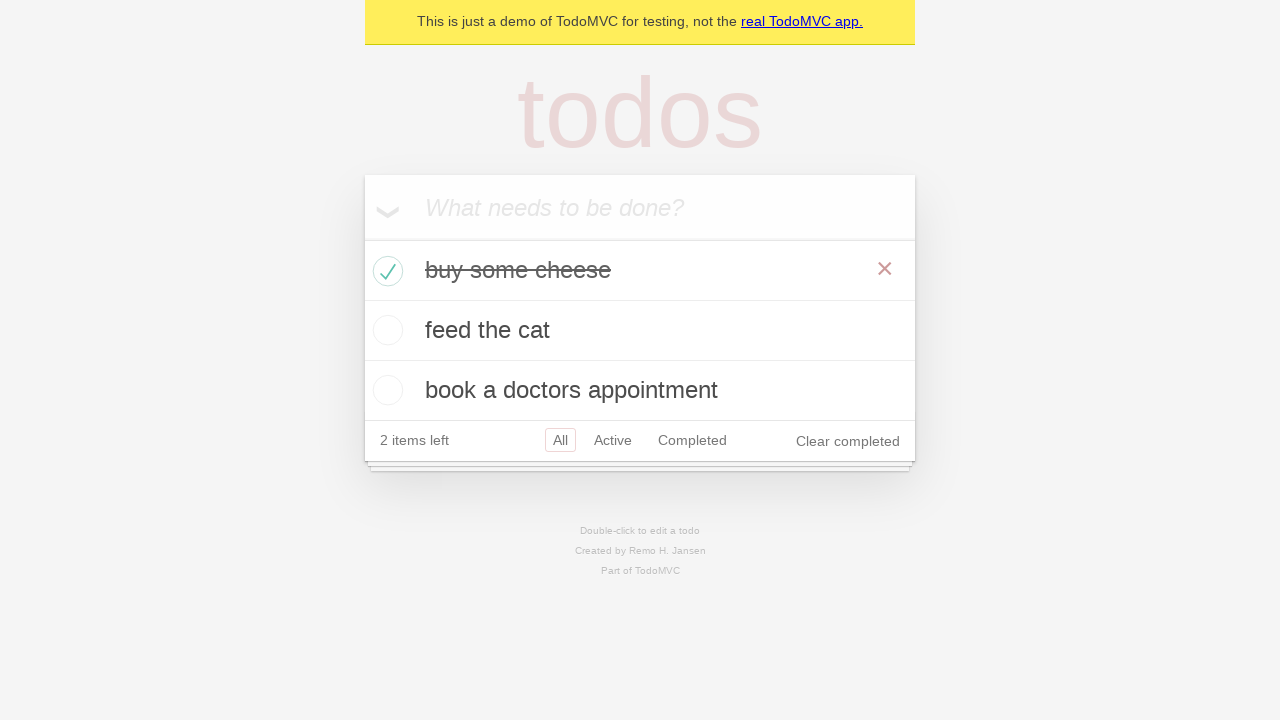

Clear completed button appeared and is visible
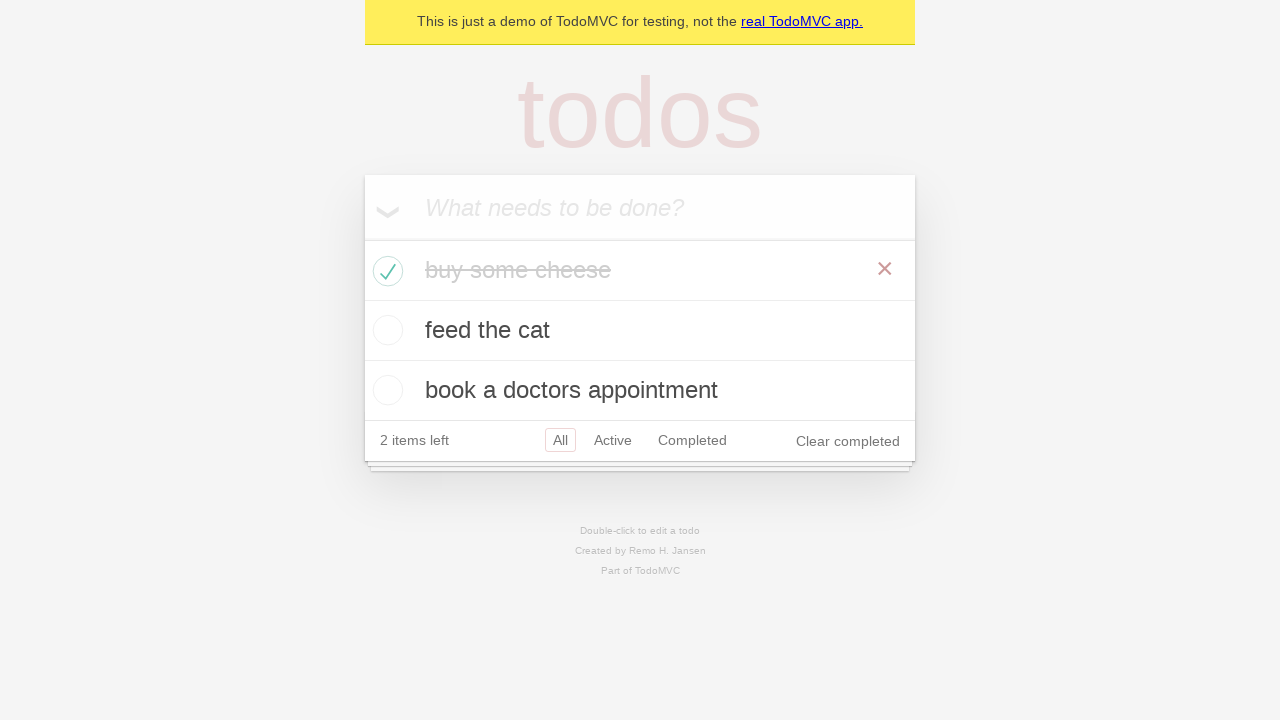

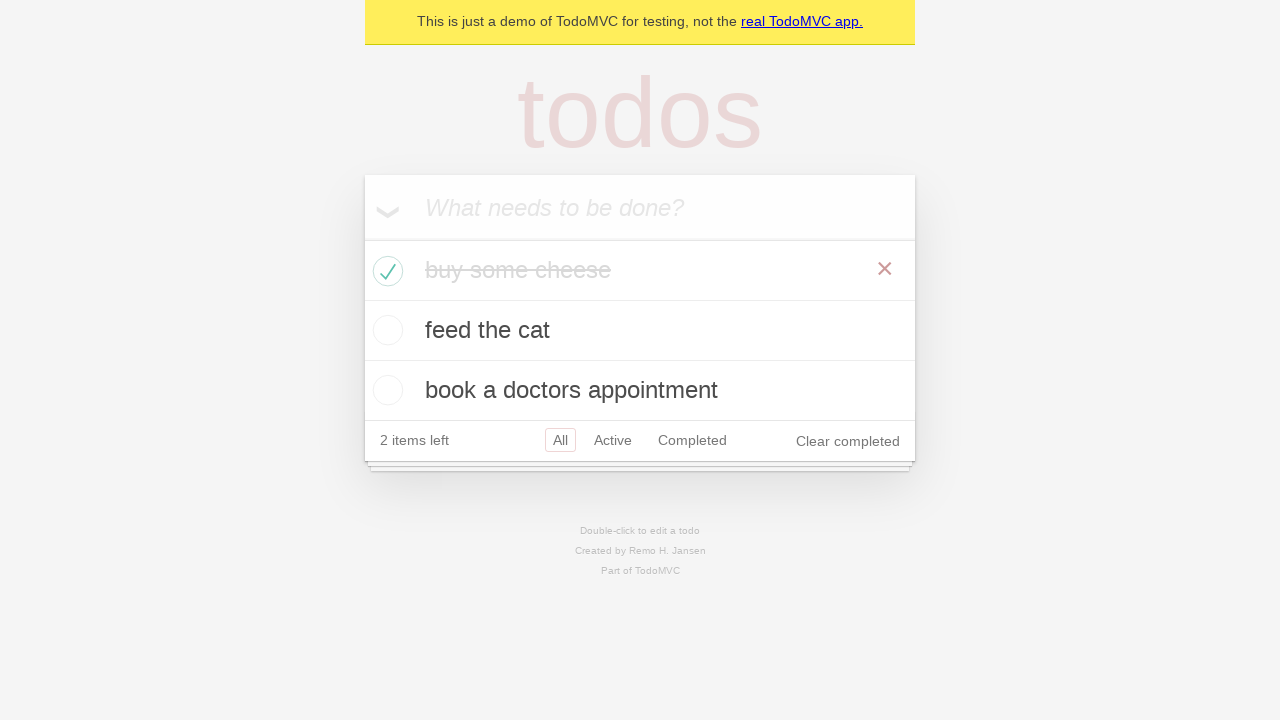